Tests various link types on DemoQA including links that open new tabs and API call links that return different HTTP status codes (201, 204, 301, 400, 401, 403, 404)

Starting URL: https://demoqa.com/

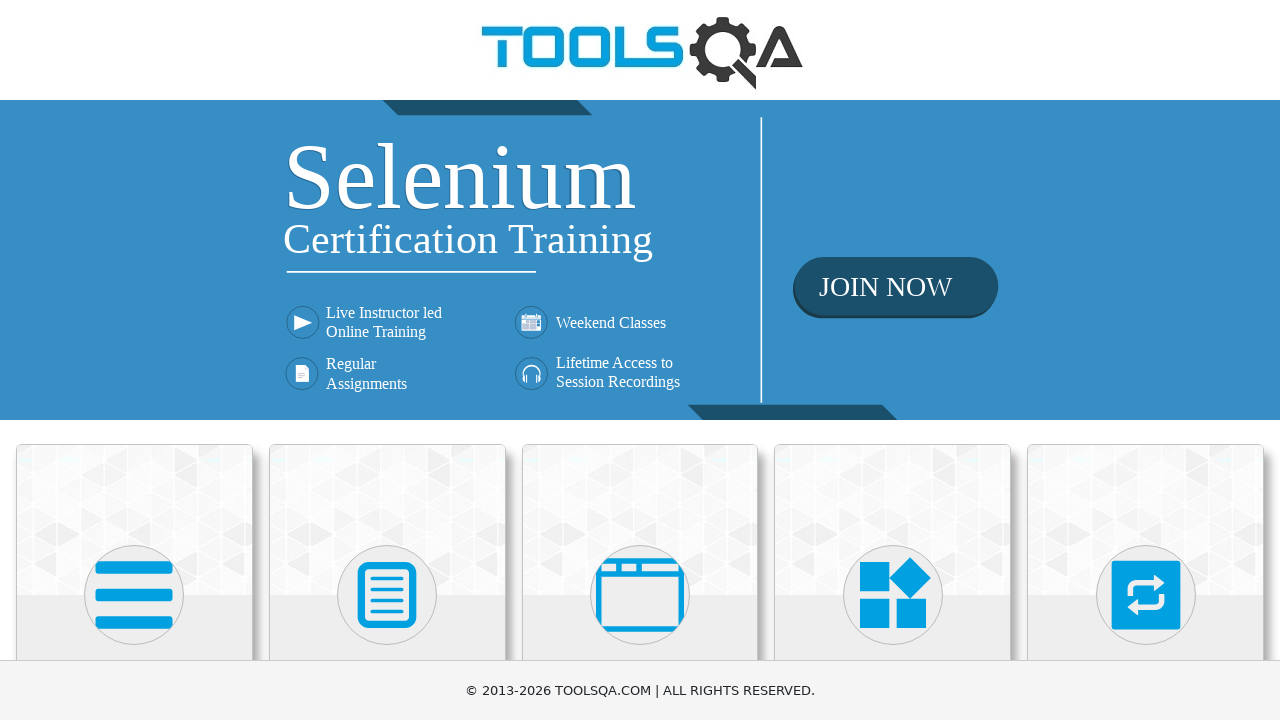

Clicked on Elements category card at (134, 520) on .category-cards .card:first-child
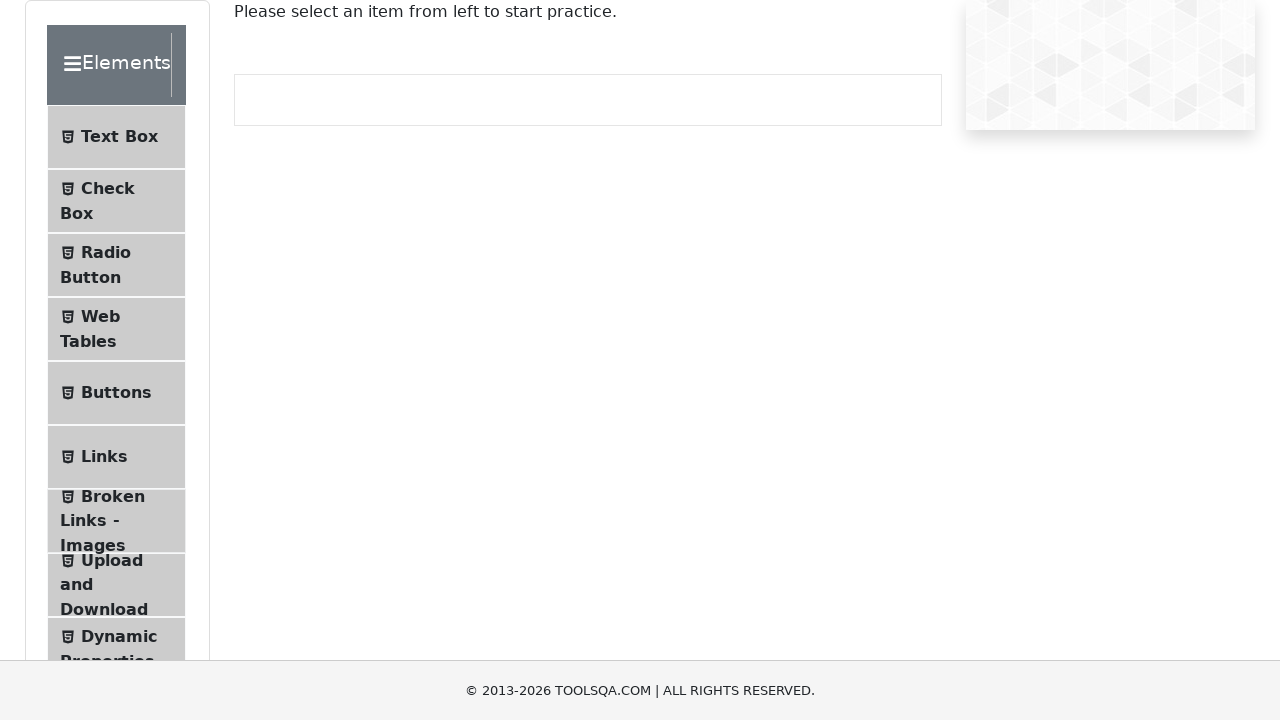

Clicked on Links menu item at (104, 457) on text=Links
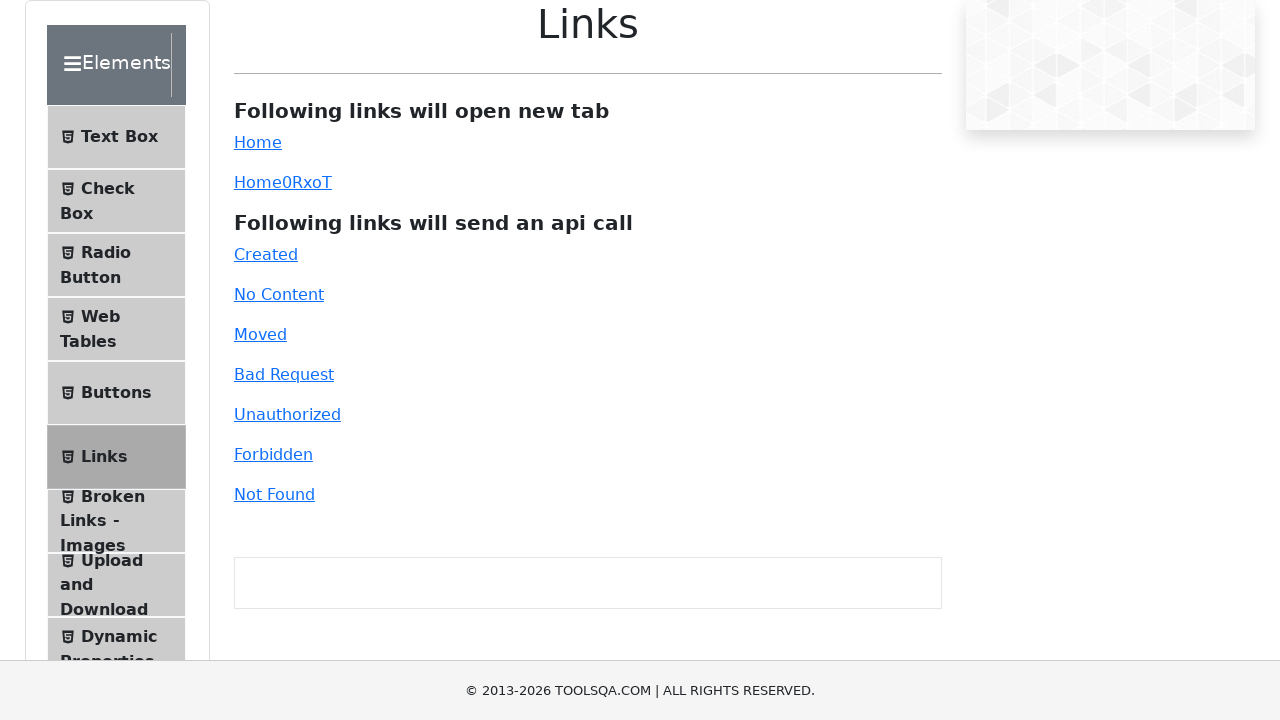

Clicked simple link and new tab opened at (258, 142) on #simpleLink
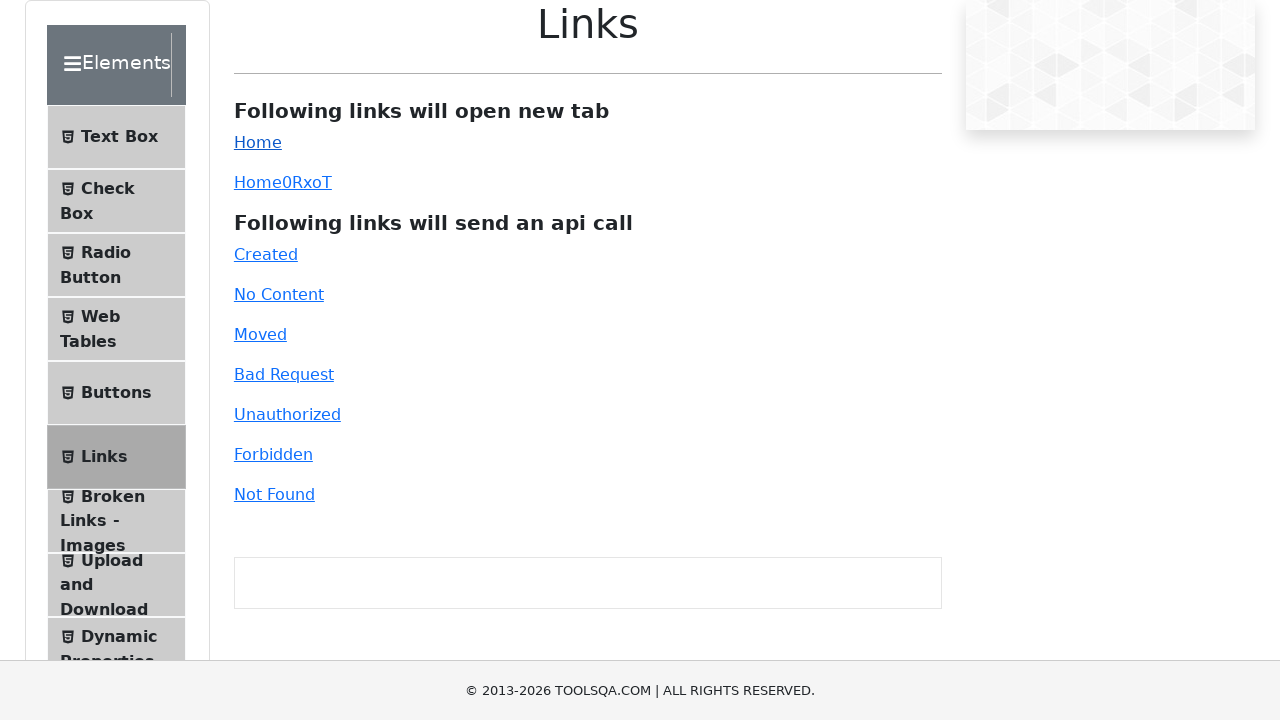

Closed the simple link new tab
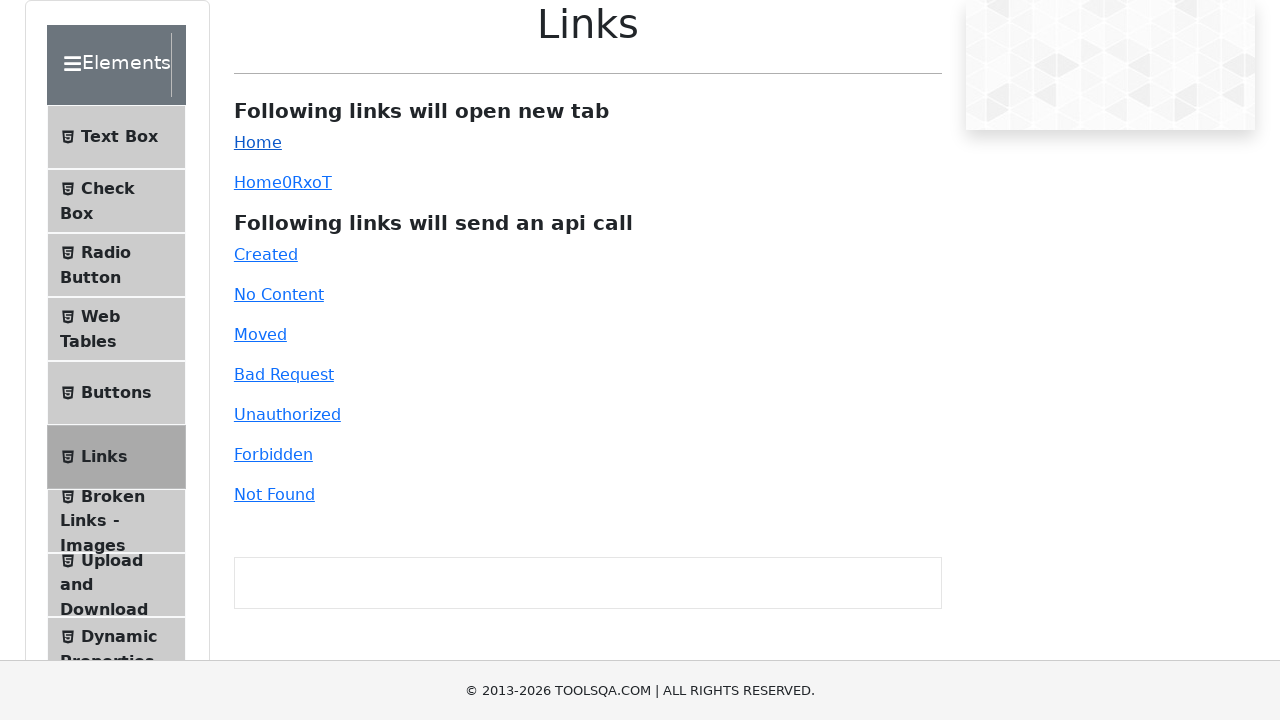

Clicked dynamic link and new tab opened at (258, 182) on #dynamicLink
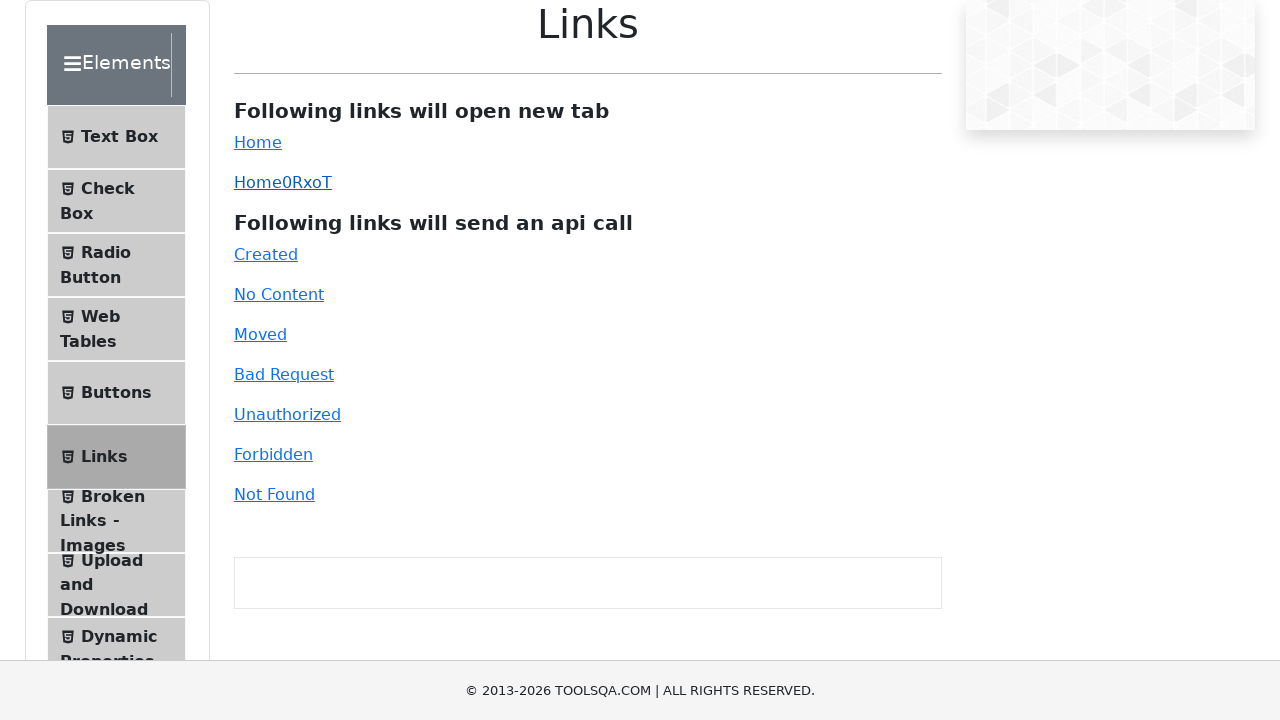

Closed the dynamic link new tab
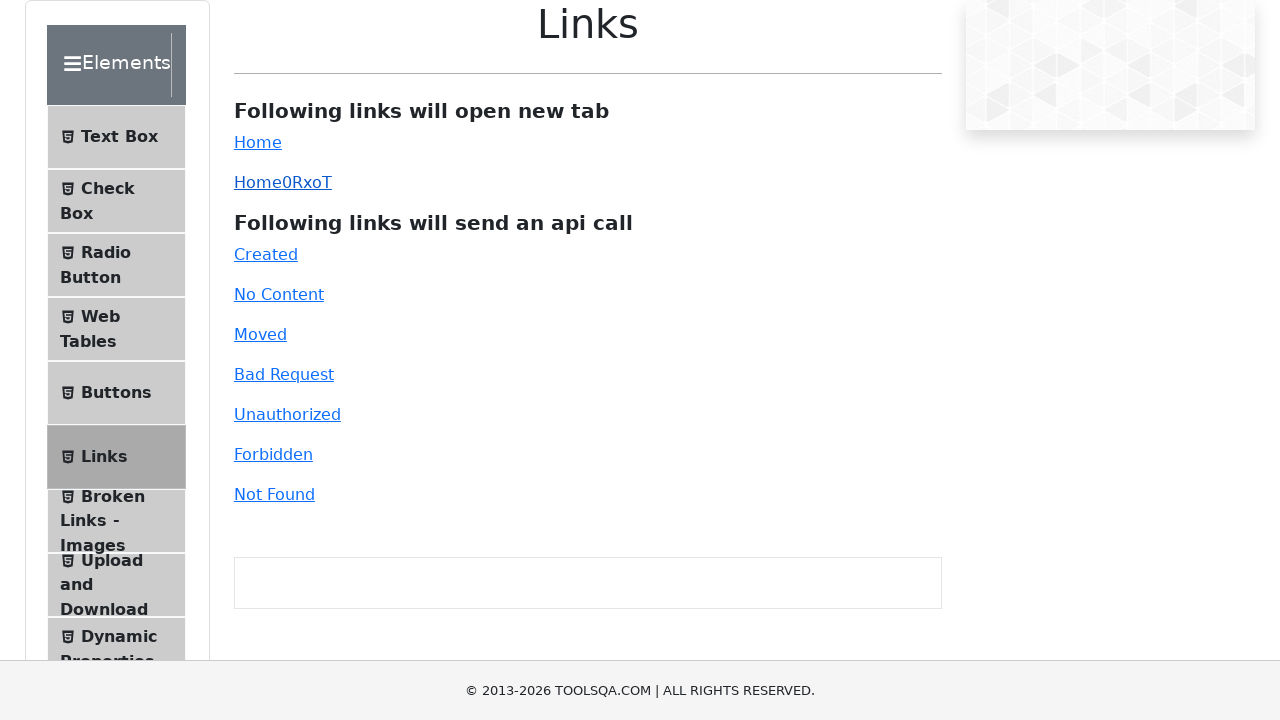

Clicked Created link (HTTP 201) at (266, 254) on #created
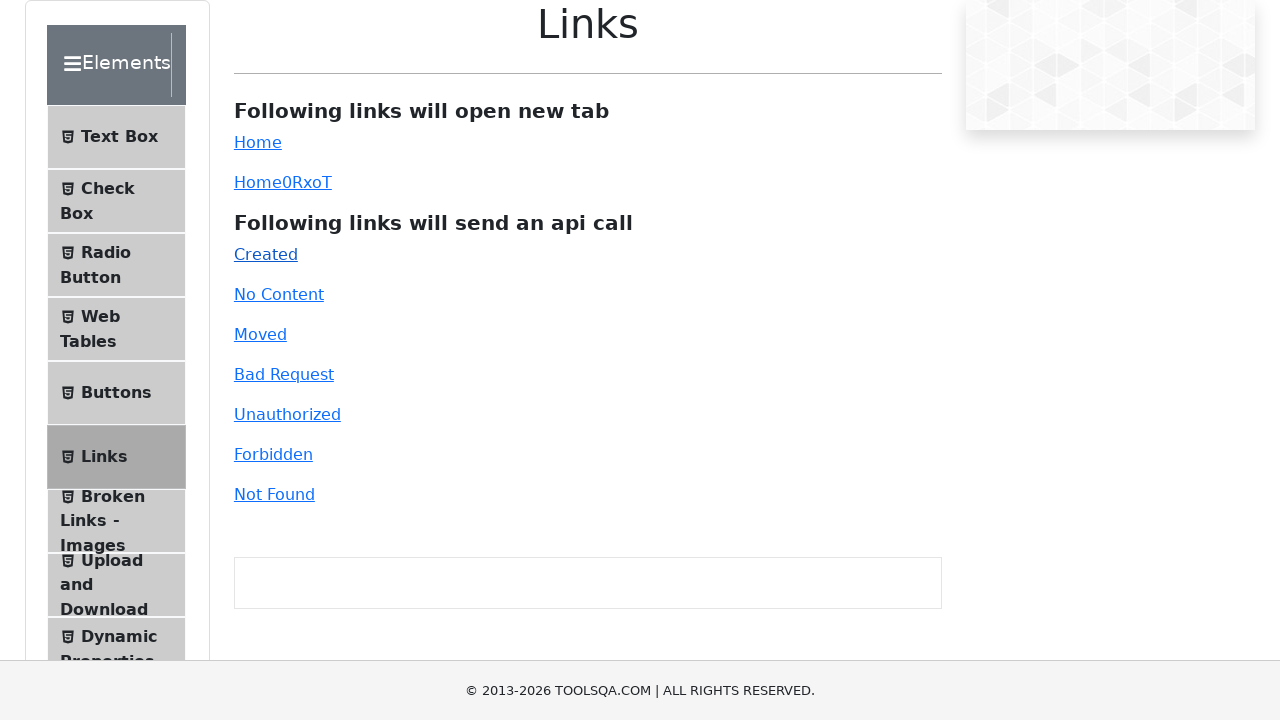

HTTP 201 response message appeared
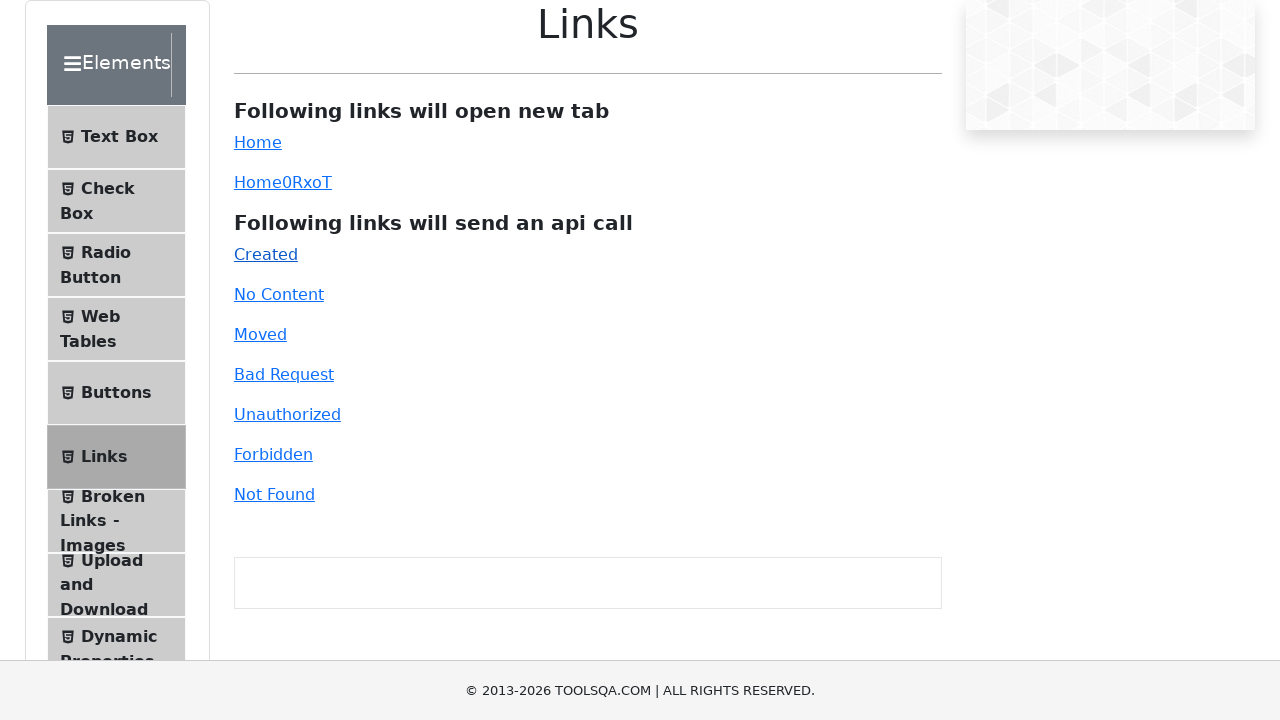

Clicked No Content link (HTTP 204) at (279, 294) on #no-content
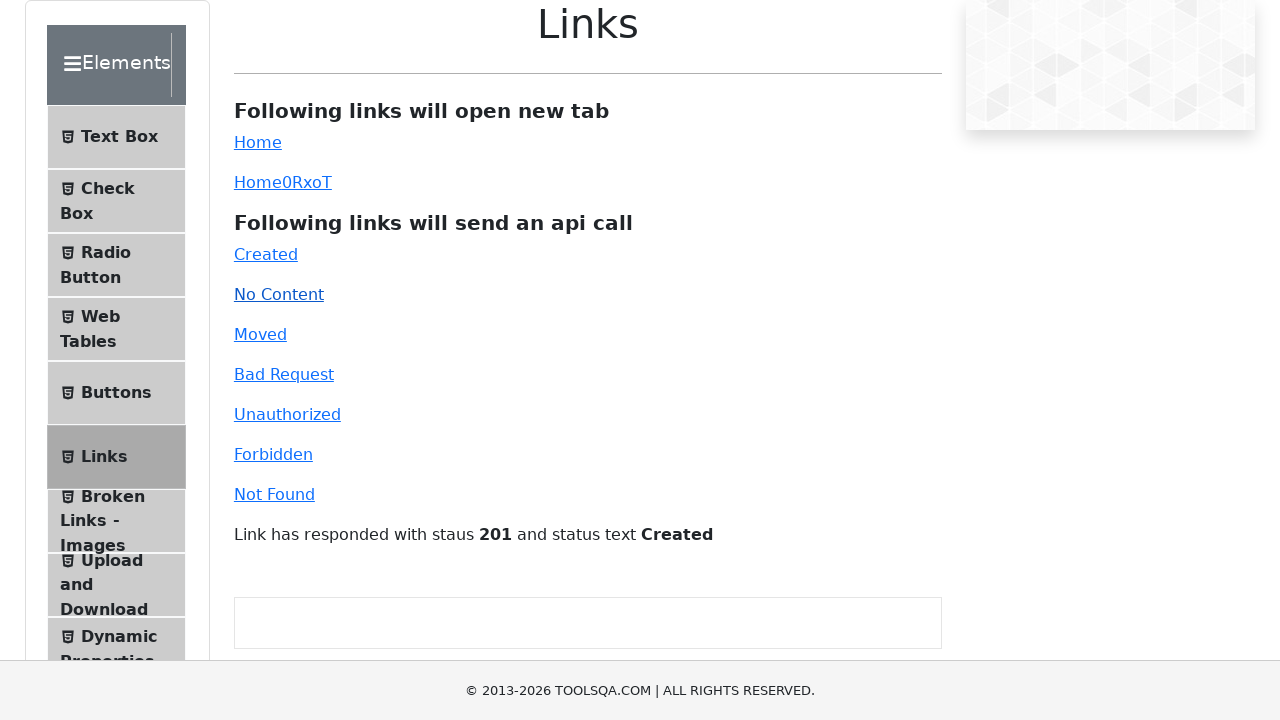

HTTP 204 response message appeared
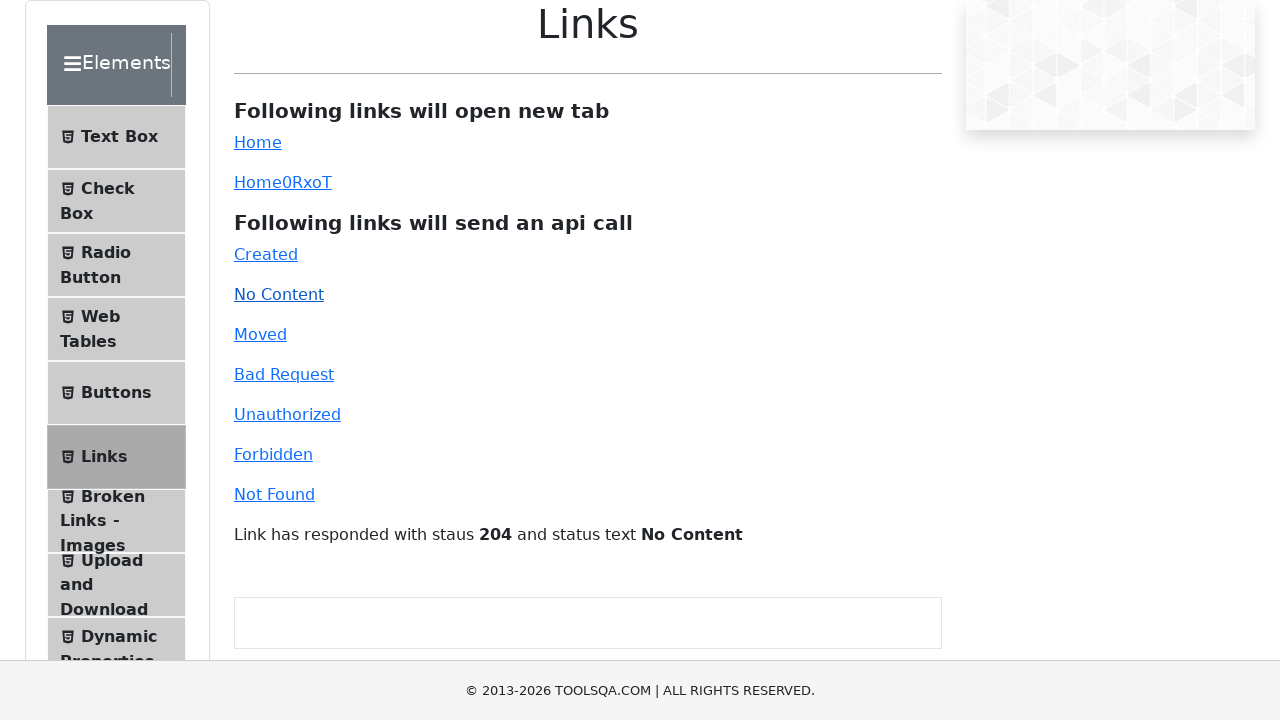

Clicked Moved link (HTTP 301) at (260, 334) on #moved
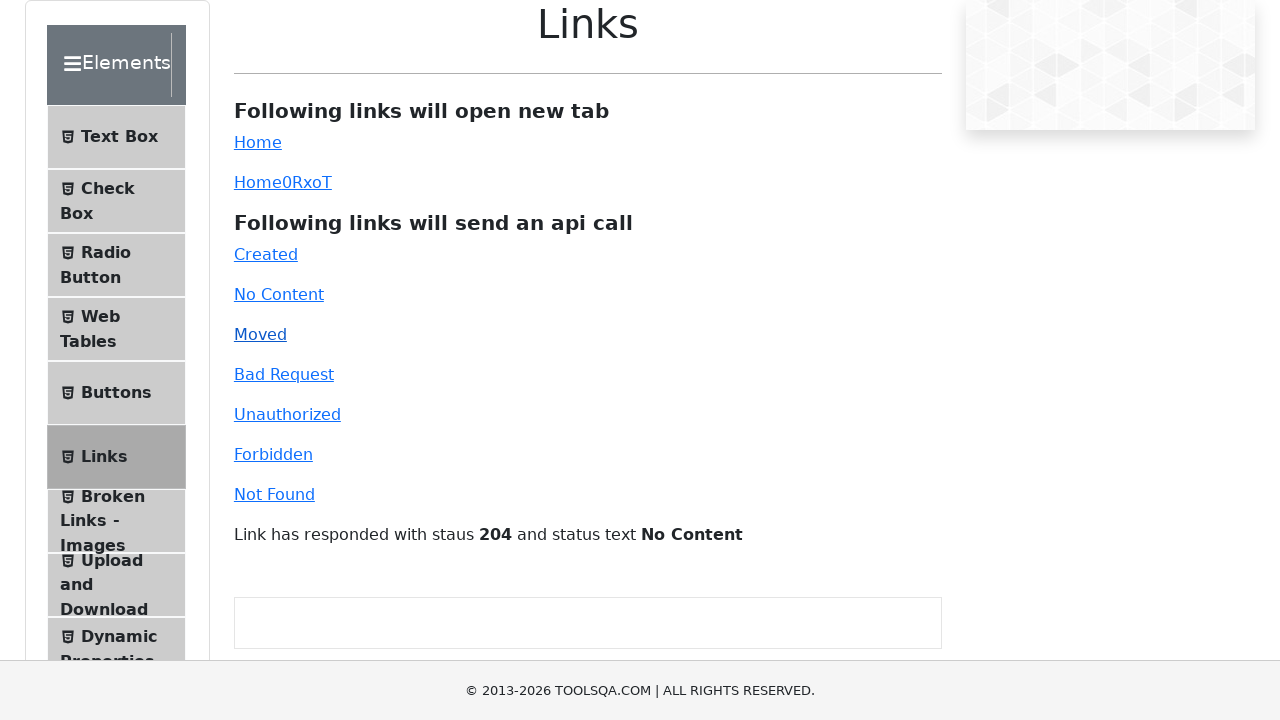

HTTP 301 response message appeared
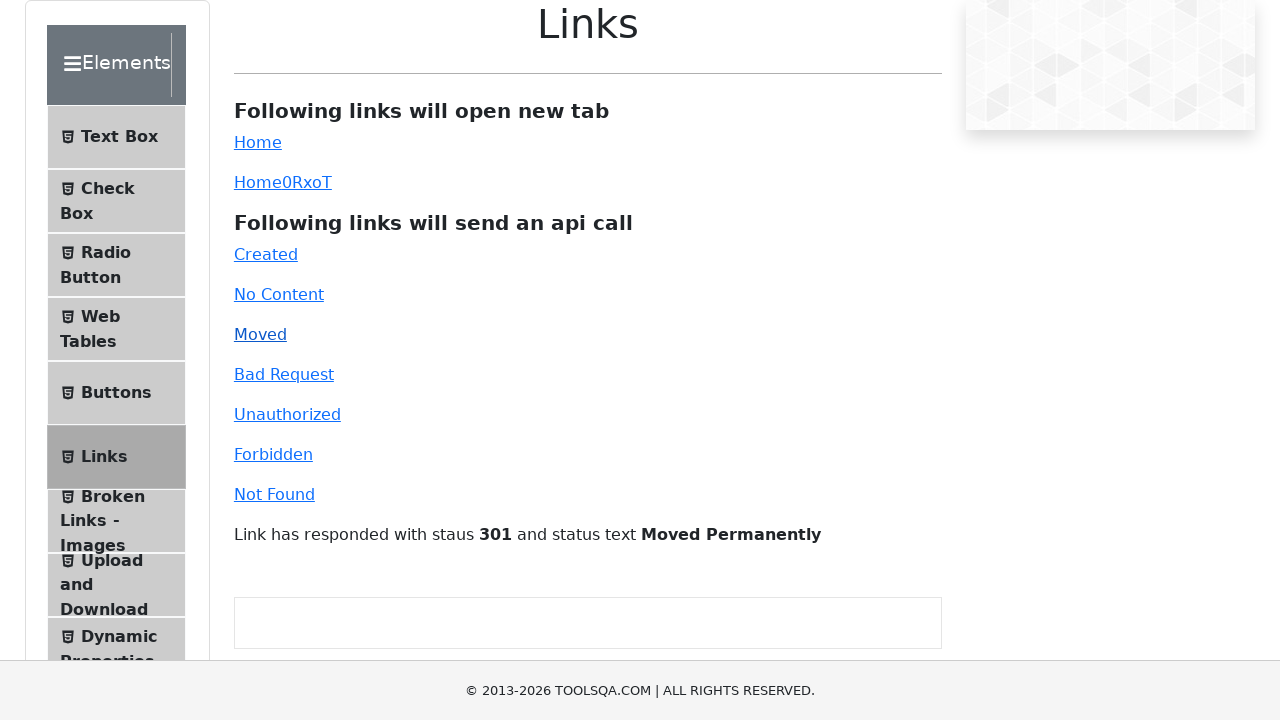

Clicked Bad Request link (HTTP 400) at (284, 374) on #bad-request
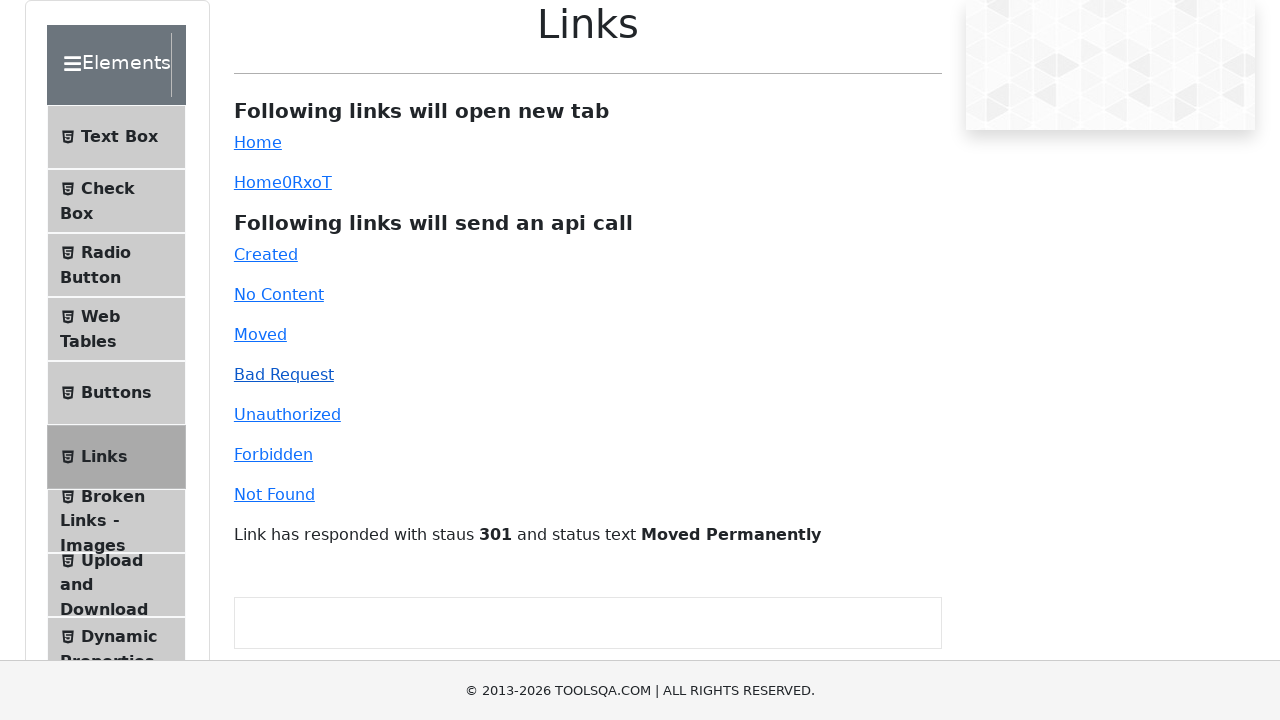

HTTP 400 response message appeared
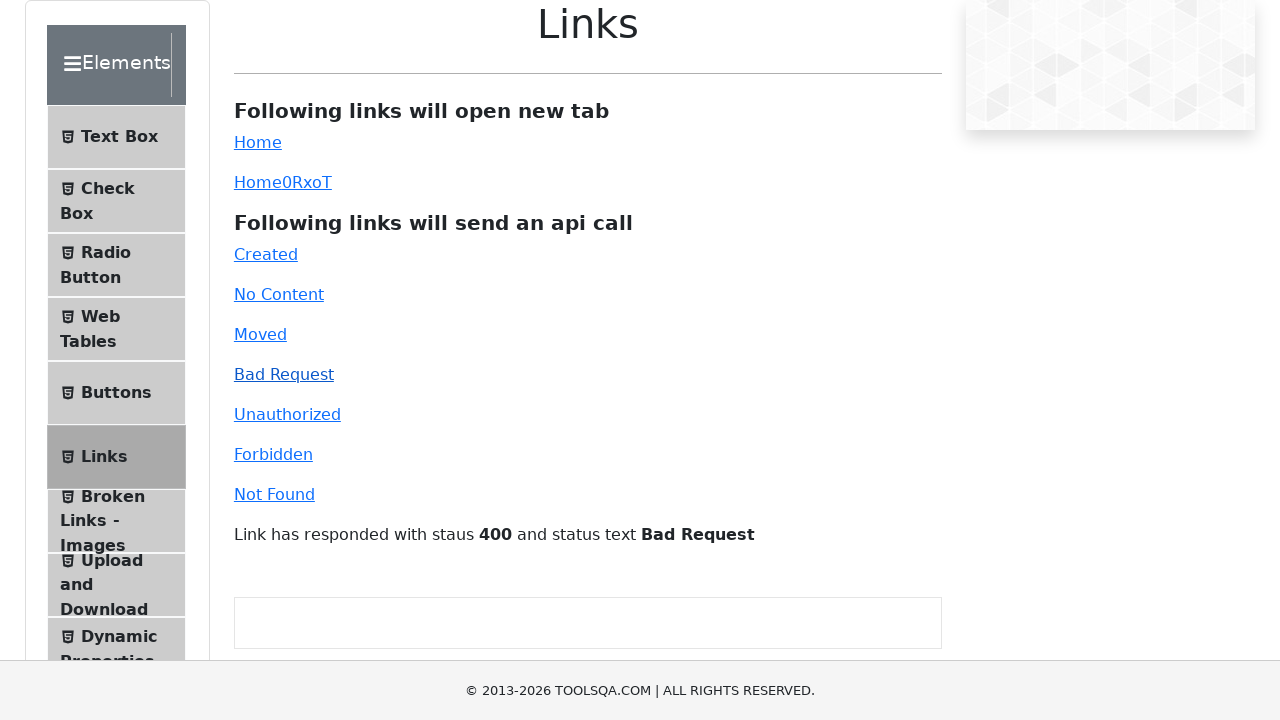

Clicked Unauthorized link (HTTP 401) at (287, 414) on #unauthorized
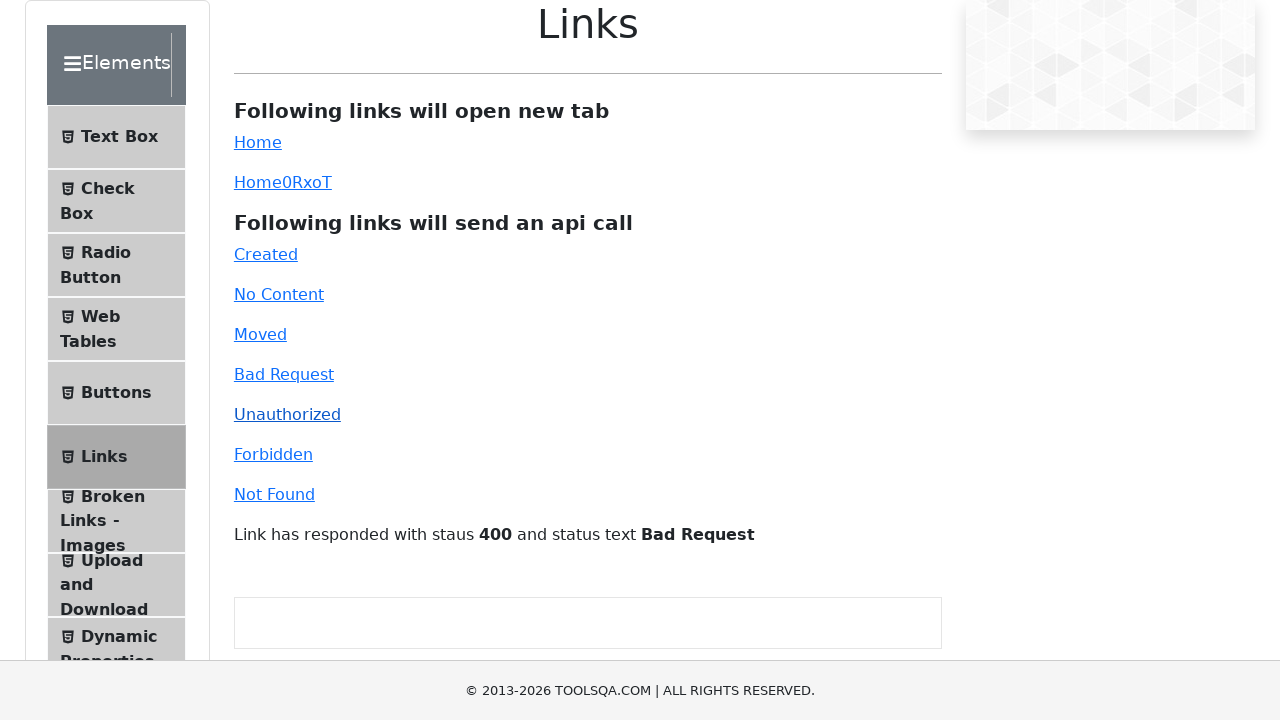

HTTP 401 response message appeared
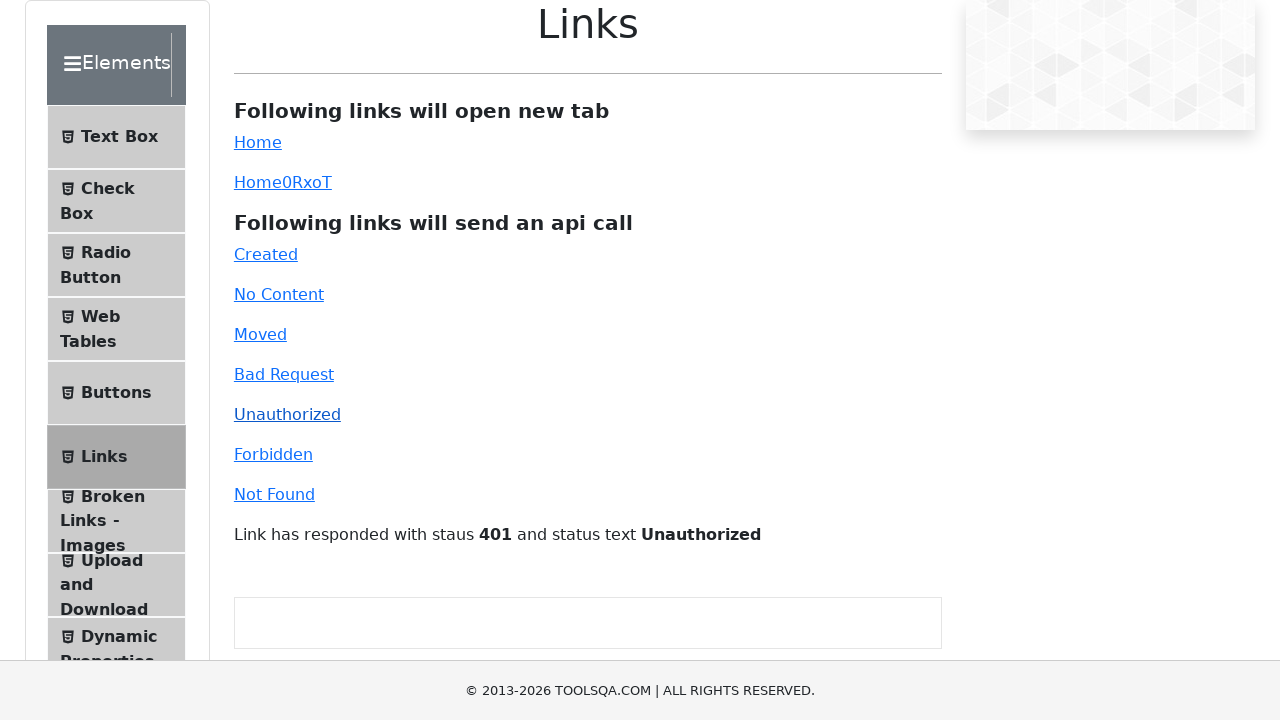

Clicked Forbidden link (HTTP 403) at (273, 454) on #forbidden
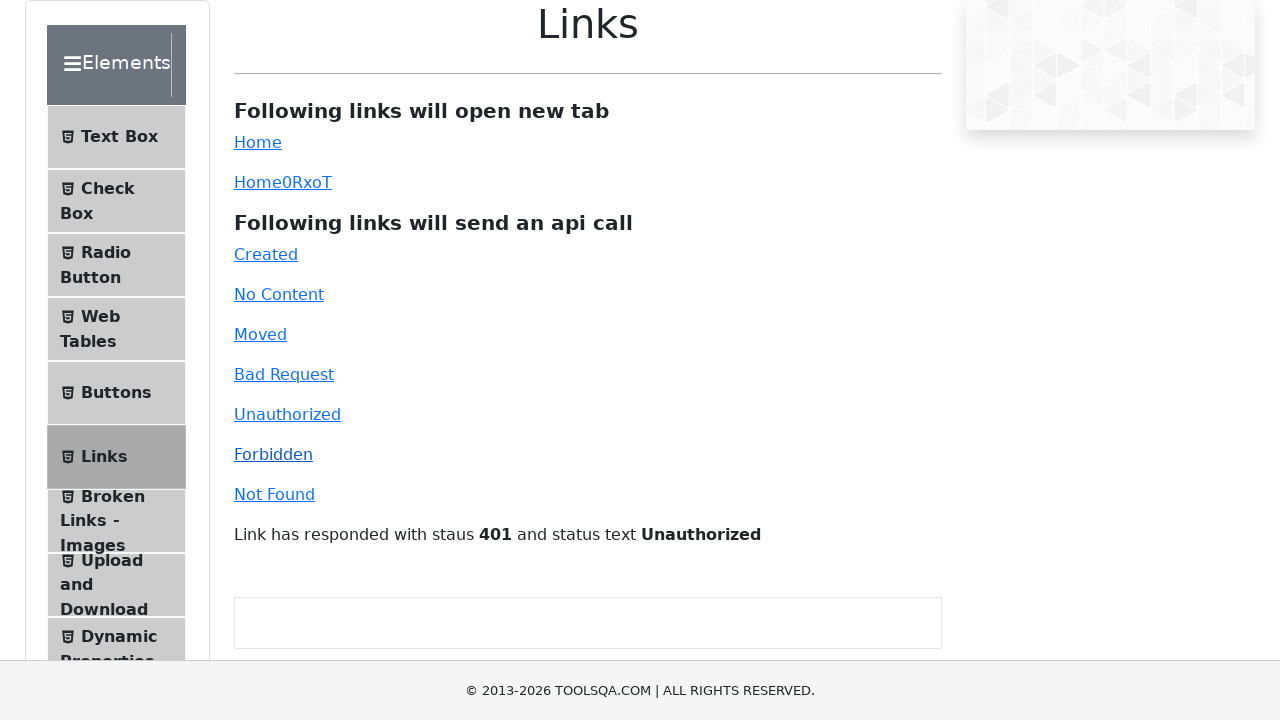

HTTP 403 response message appeared
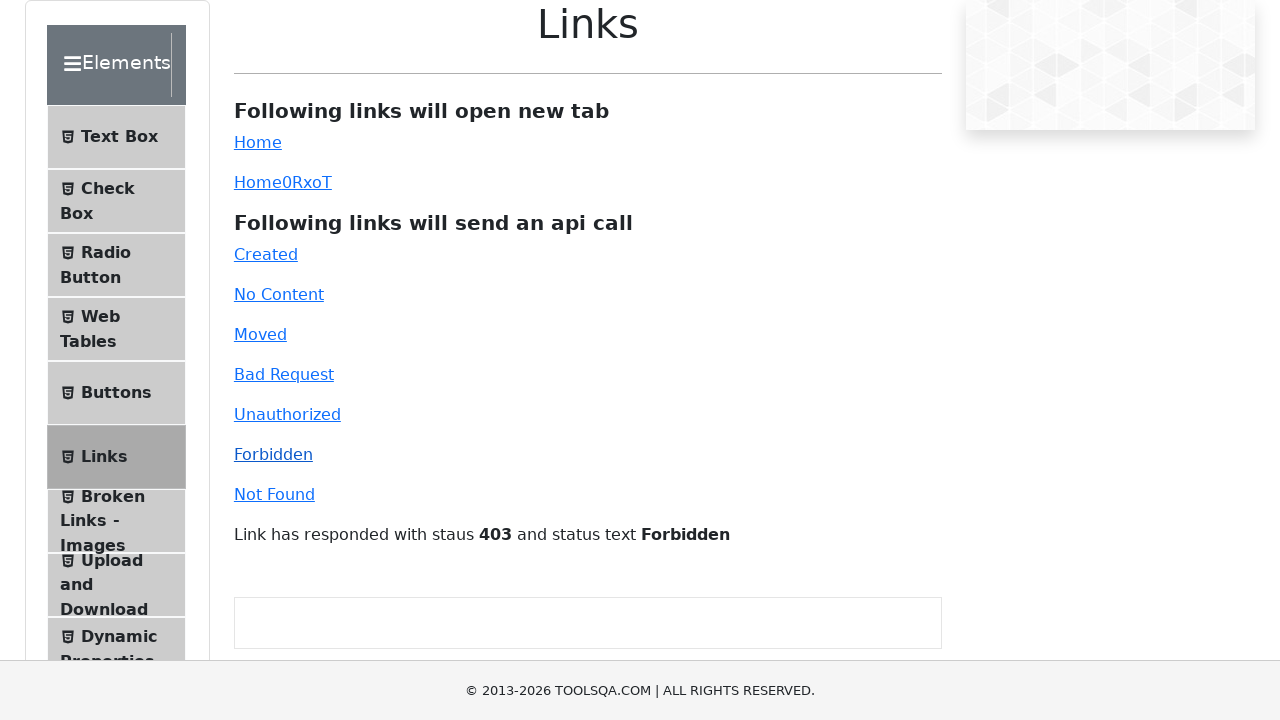

Clicked Invalid URL link (HTTP 404) at (274, 494) on #invalid-url
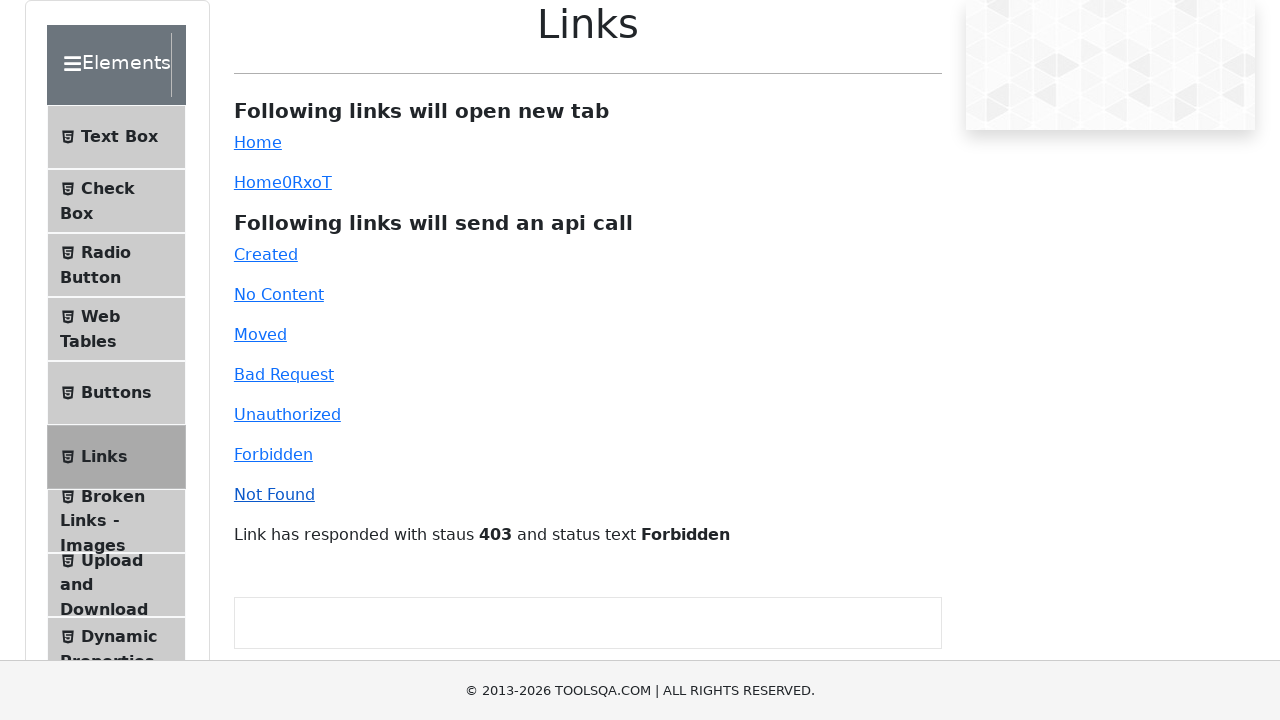

HTTP 404 response message appeared
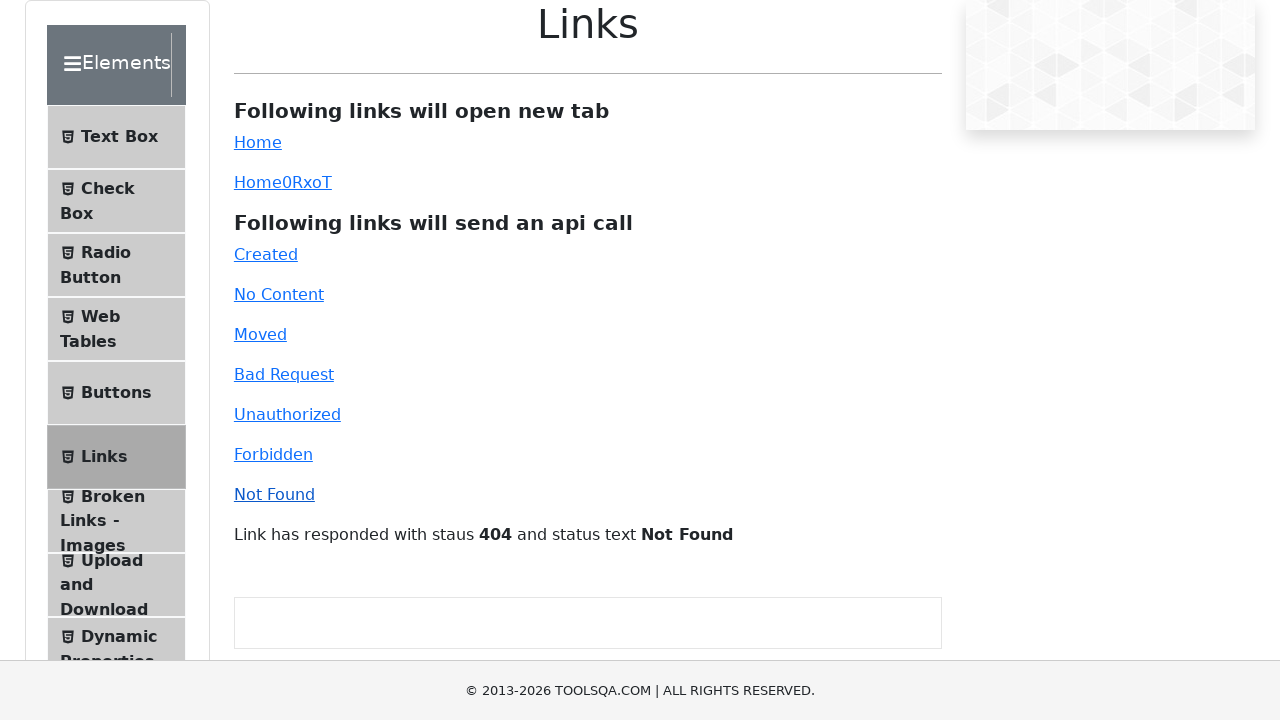

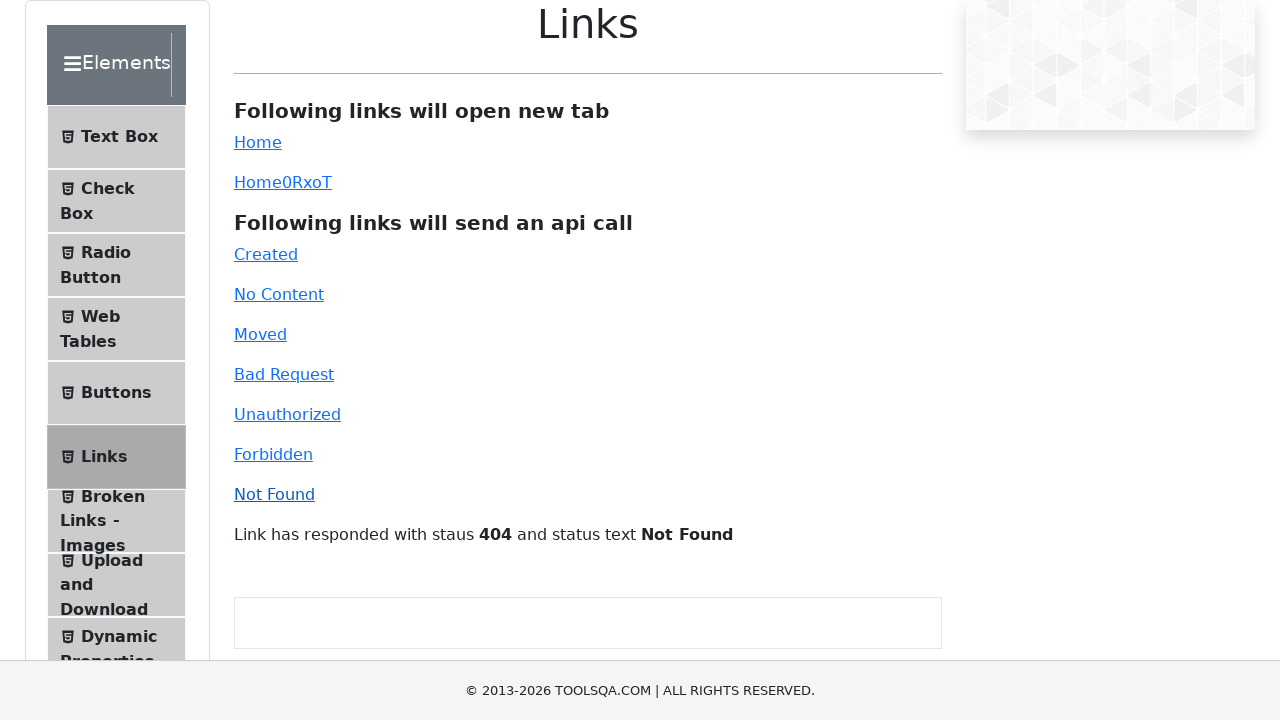